Tests various form elements are displayed, fills in email and education text fields, and clicks age radio button

Starting URL: https://automationfc.github.io/basic-form/index.html

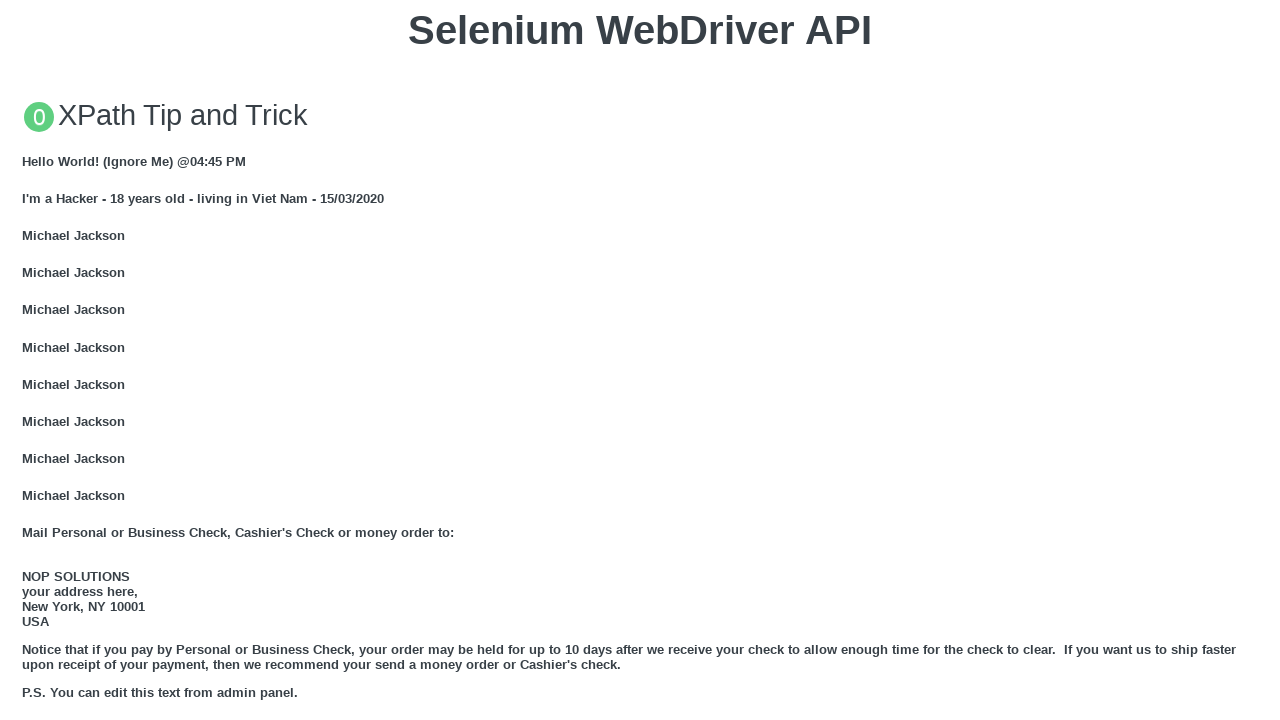

Verified email textbox is visible
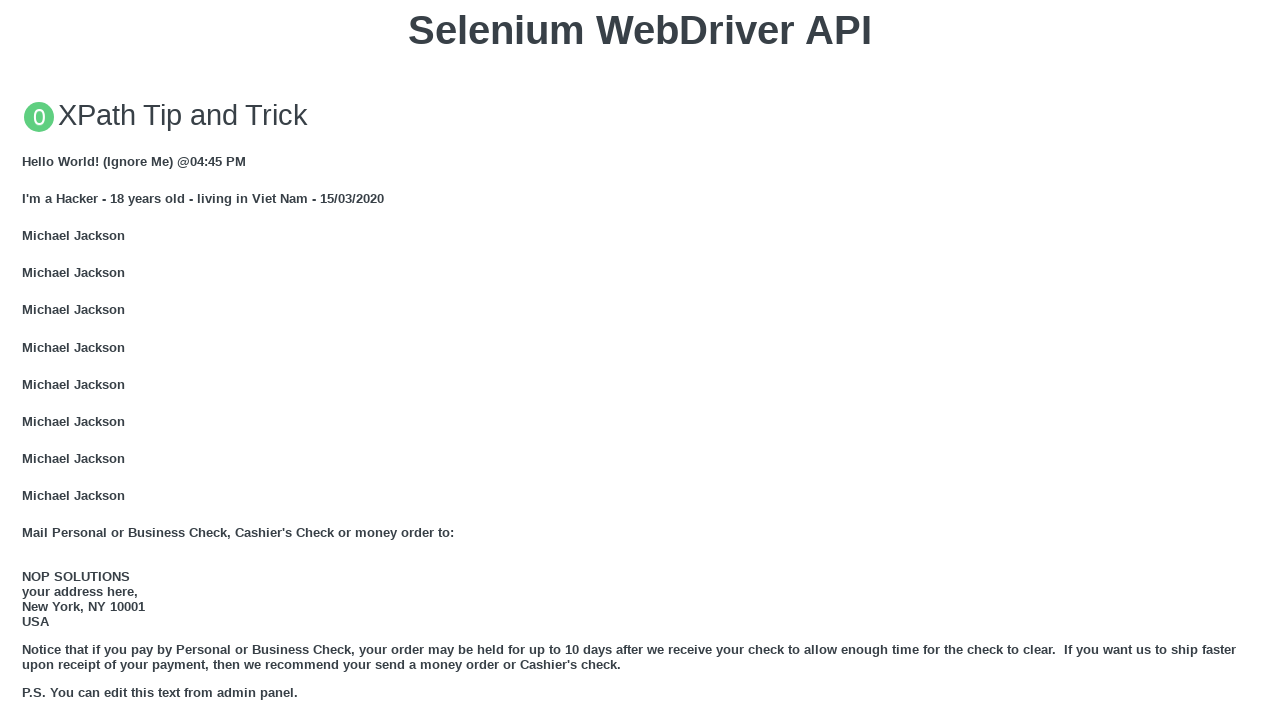

Filled email field with 'Selenium WebDriver' on #mail
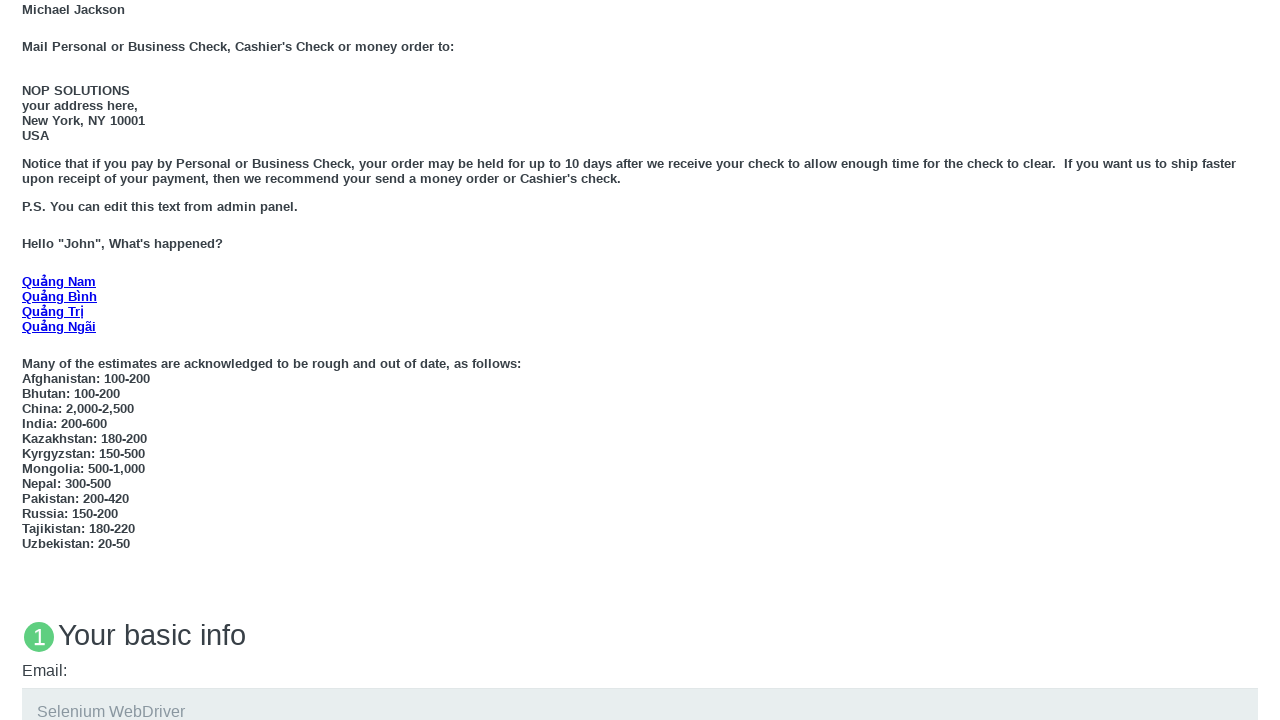

Verified education textarea is visible
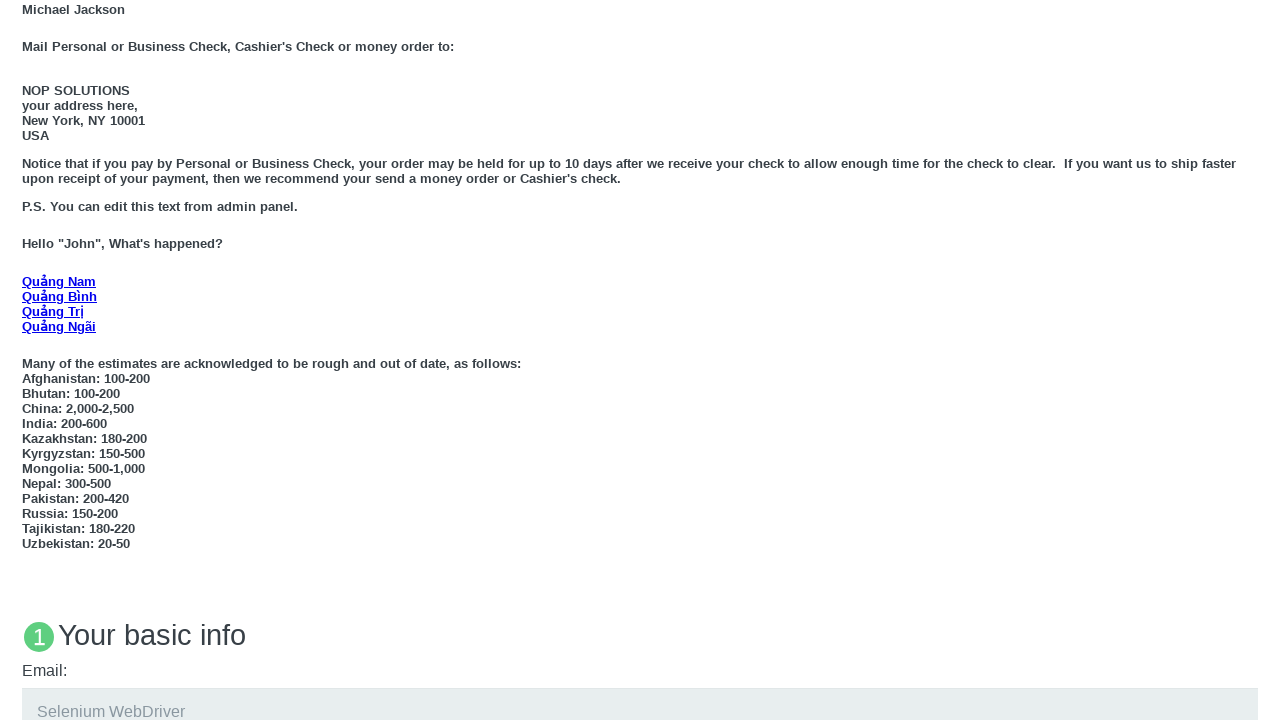

Filled education field with 'Selenium Grid' on #edu
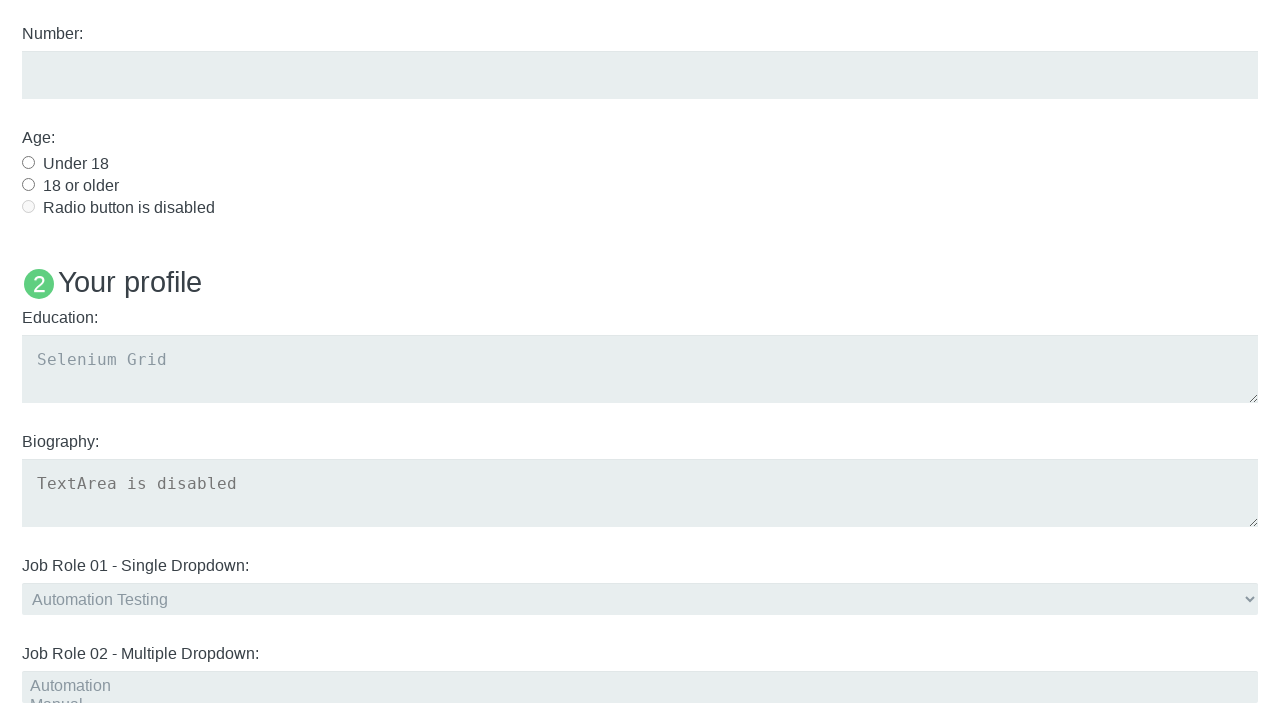

Verified age under 18 radio button is visible
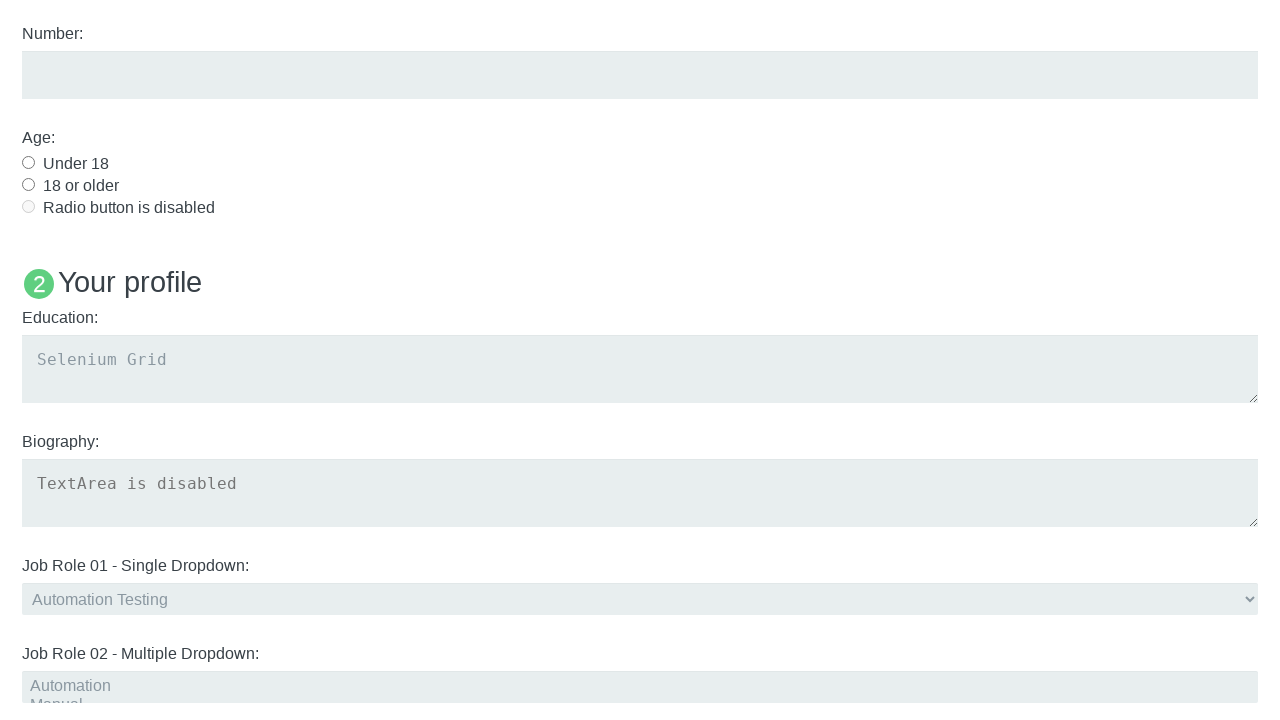

Clicked age under 18 radio button at (28, 162) on #under_18
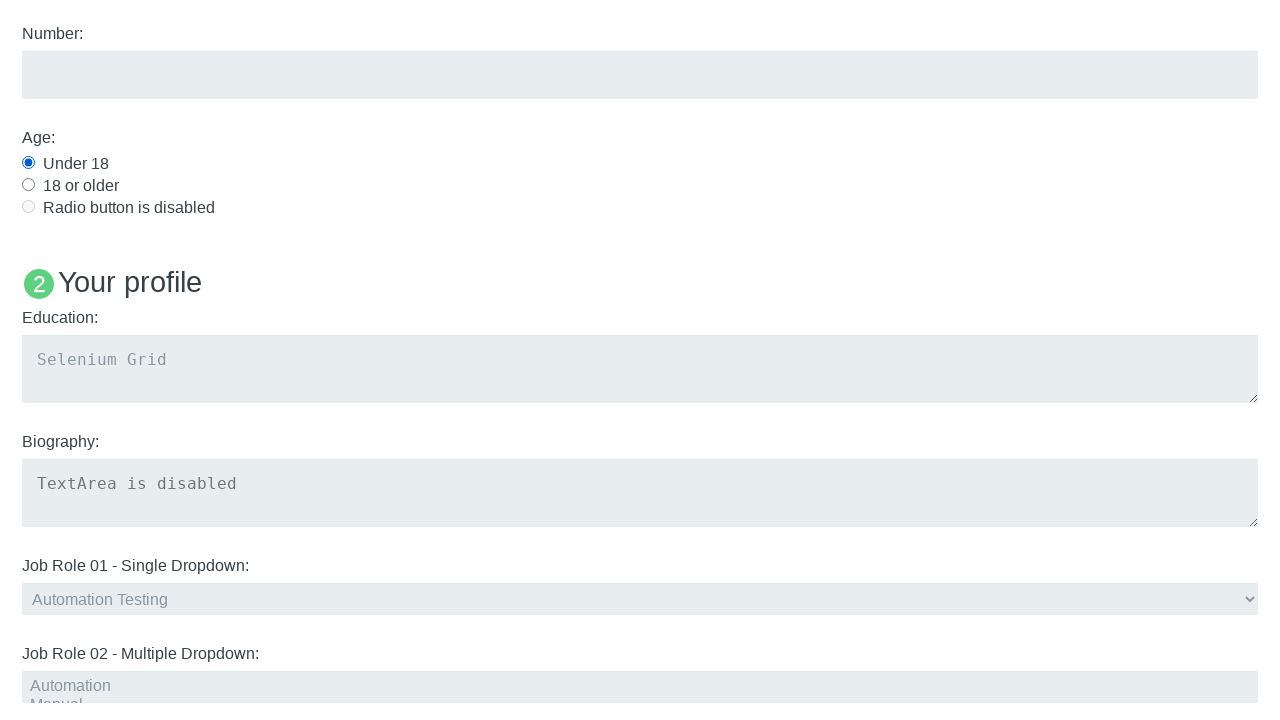

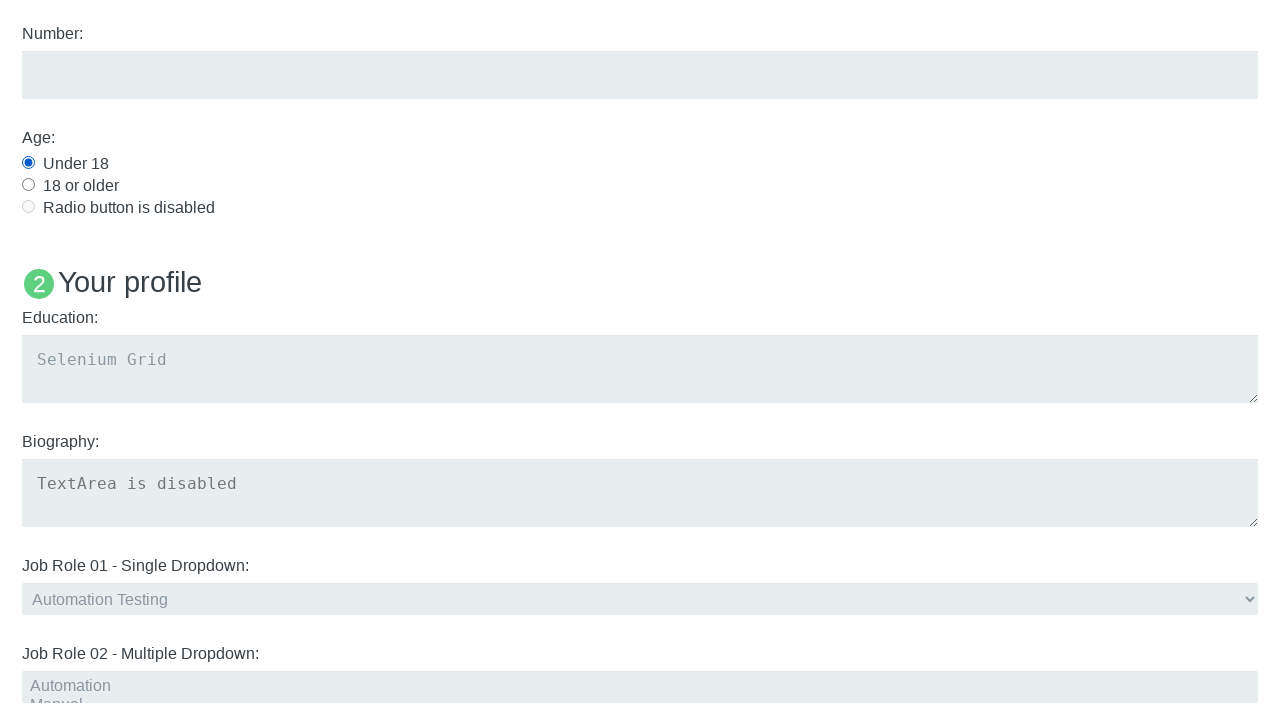